Tests non-searchable dynamic dropdown by clicking the combobox and selecting an option from the list

Starting URL: https://demo.automationtesting.in/Register.html

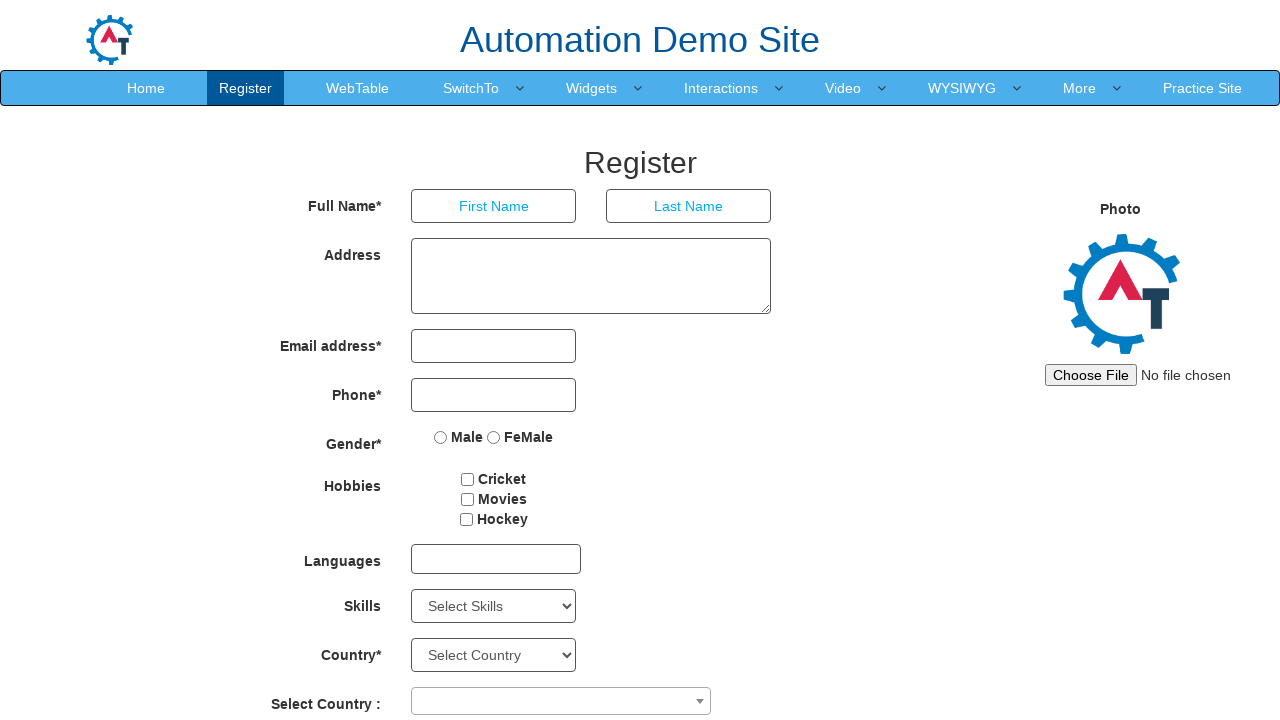

Clicked combobox to open non-searchable dynamic dropdown at (561, 701) on span[role='combobox']
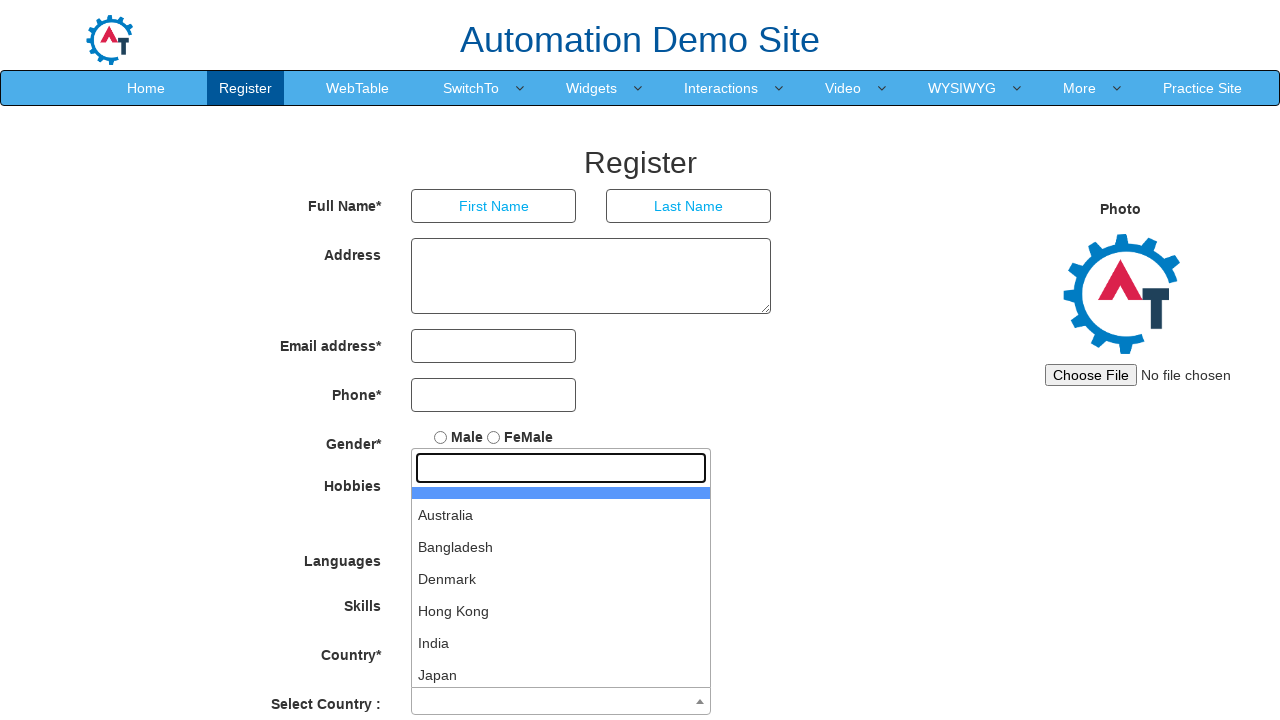

Selected 'India' option from dropdown list at (561, 643) on ul#select2-country-results >> li >> internal:has-text="India"i
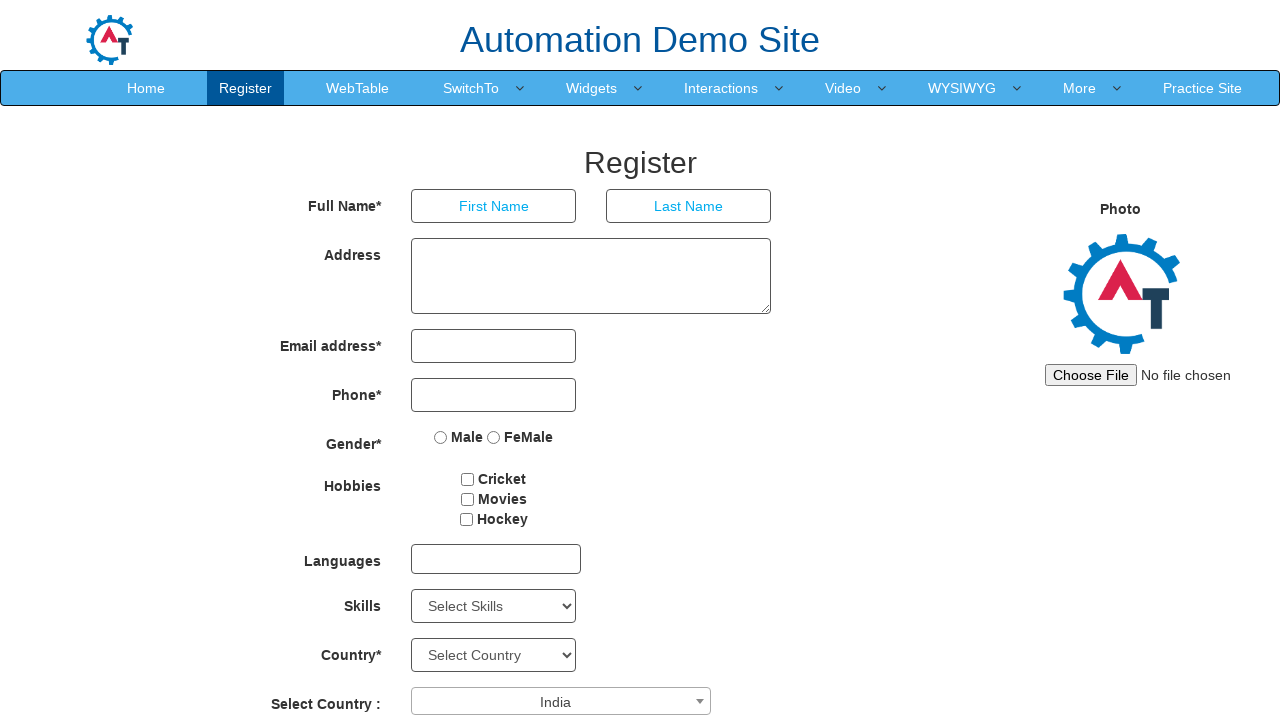

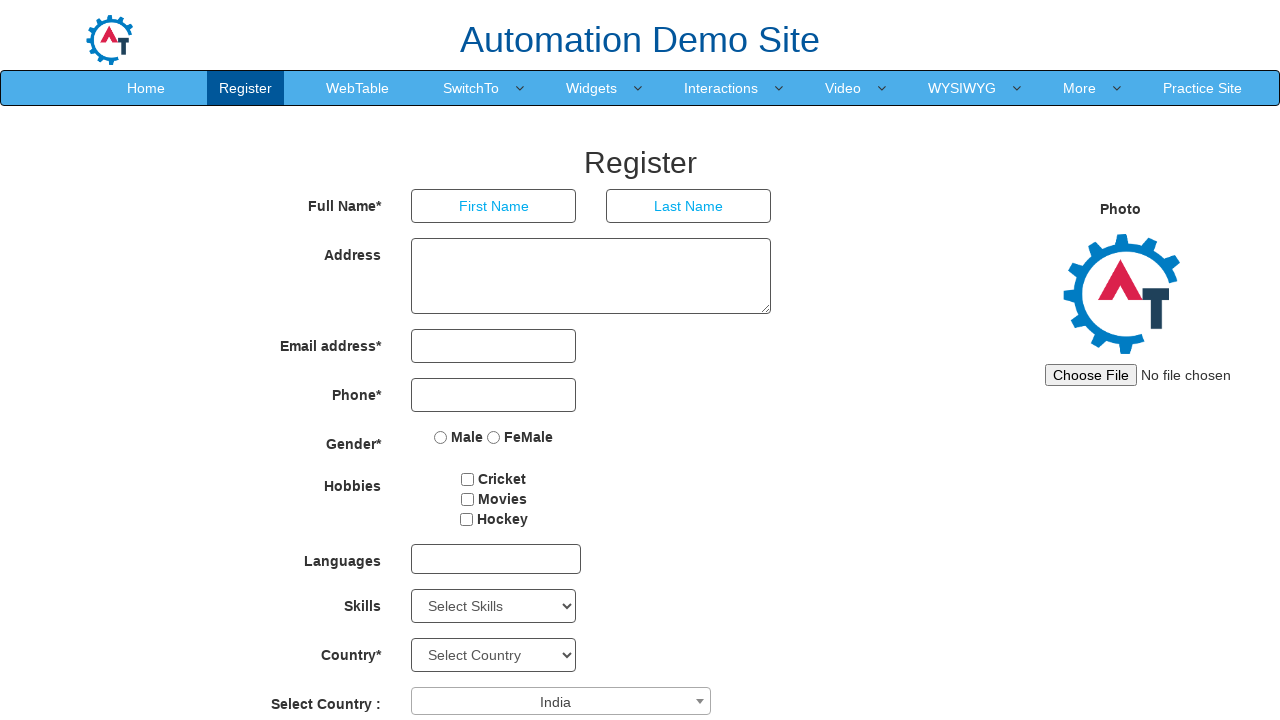